Tests drag and drop functionality on the DemoQA droppable page by dragging a draggable element onto a drop target

Starting URL: https://demoqa.com/droppable/

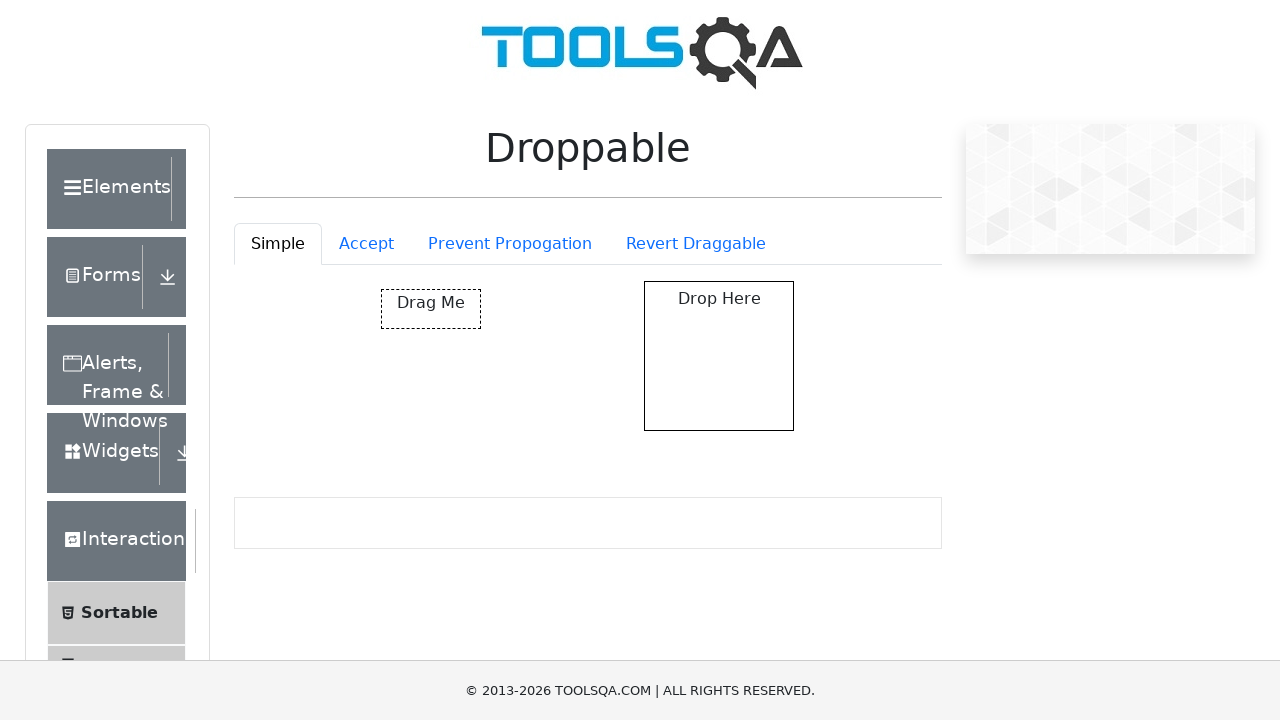

Draggable element is visible
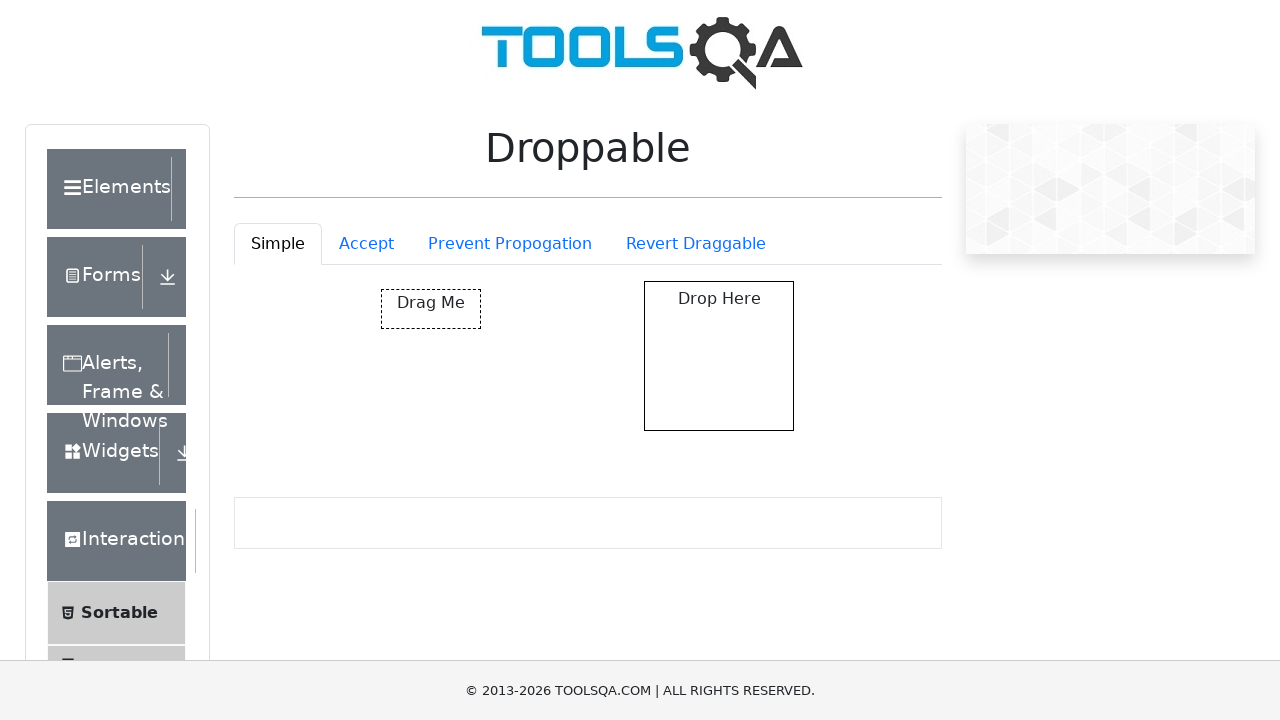

Droppable element is visible
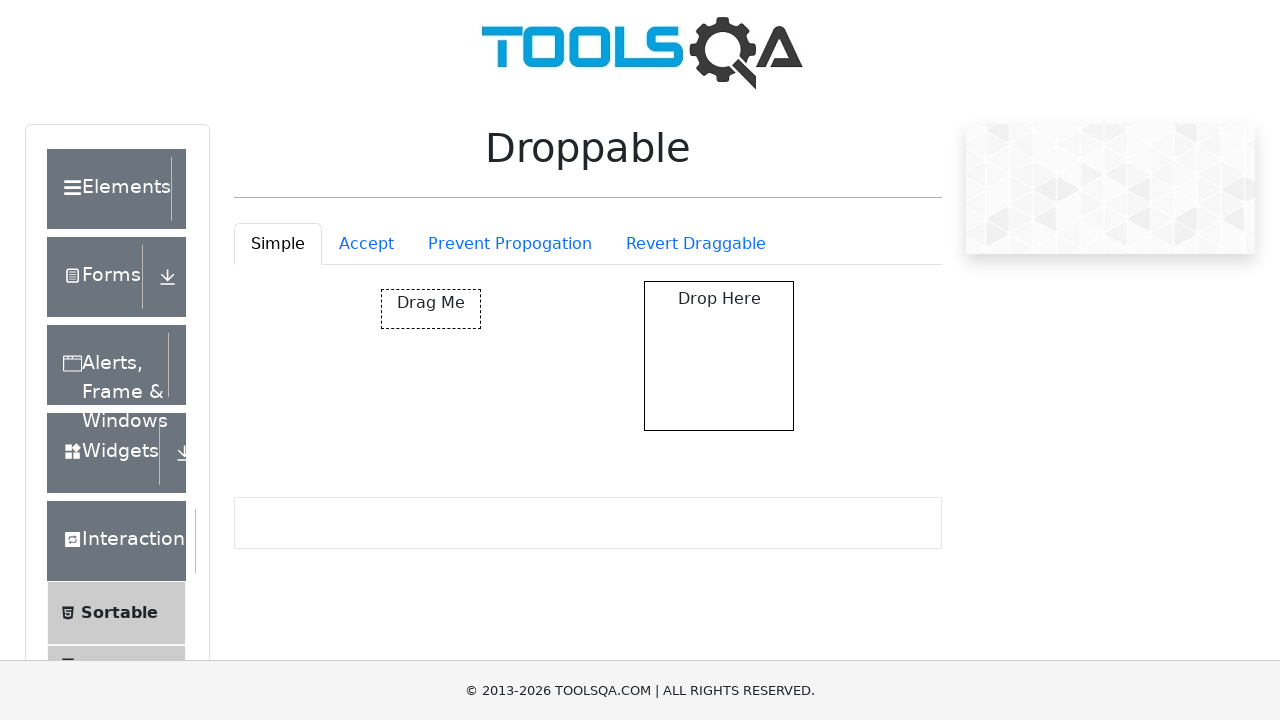

Dragged draggable element onto droppable target at (719, 356)
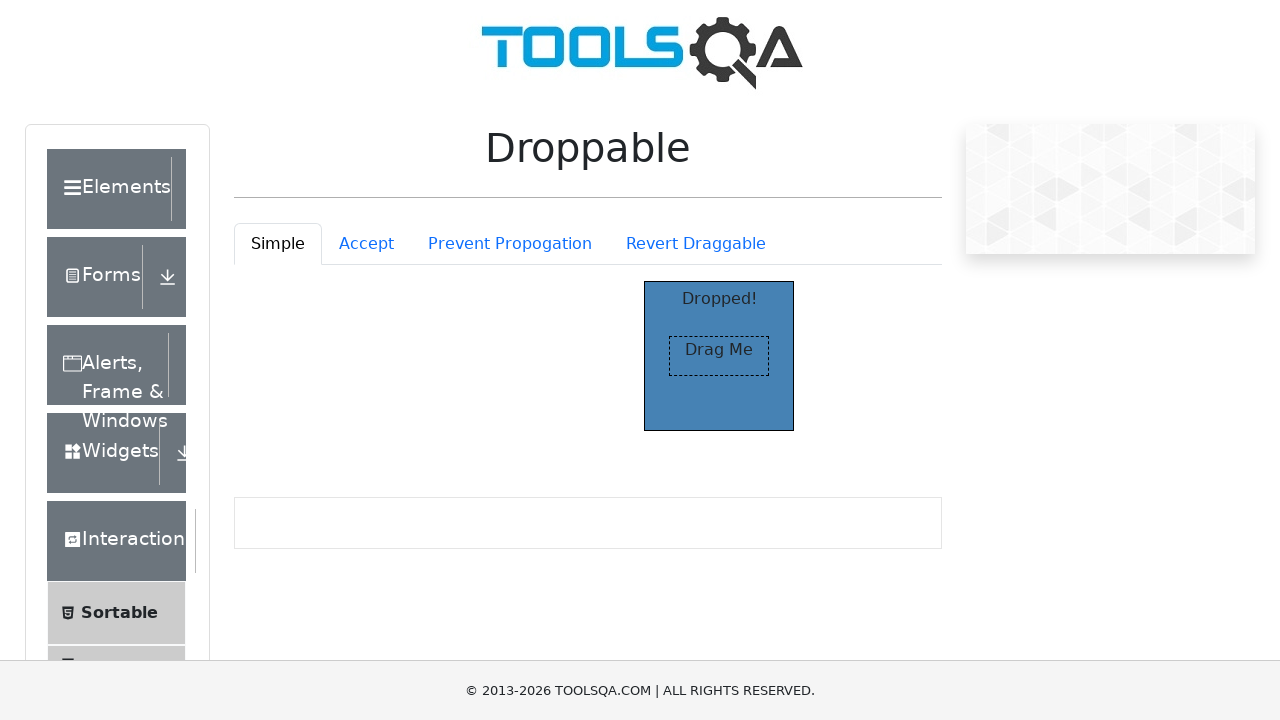

Drop successful - droppable element shows 'Dropped!' text
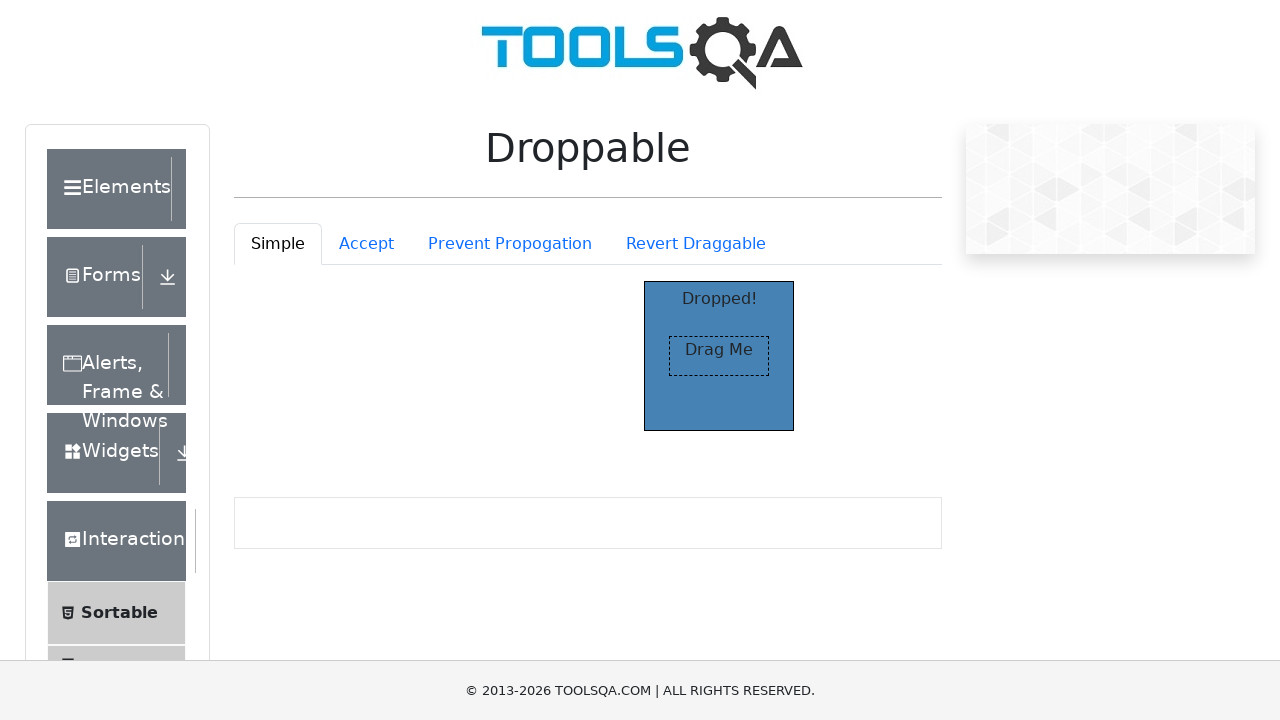

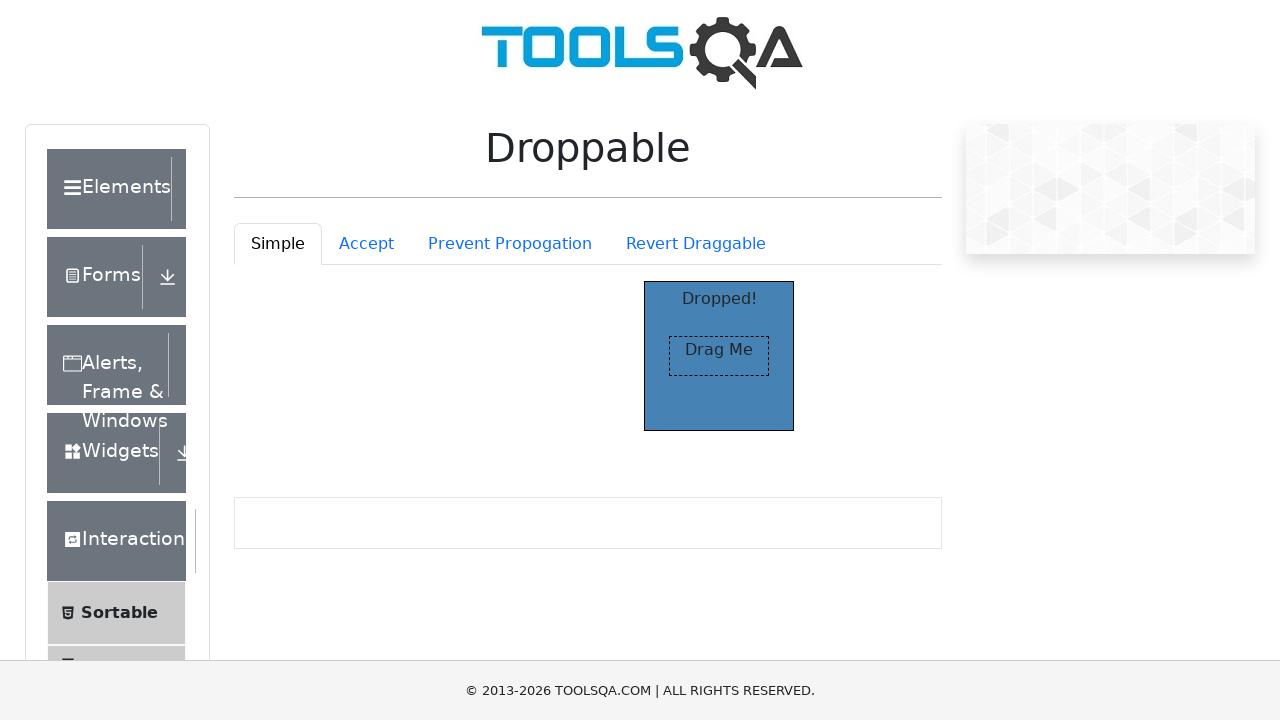